Tests window handling functionality by clicking a link that opens a new window, switching between windows, and verifying content in each window

Starting URL: https://the-internet.herokuapp.com/windows

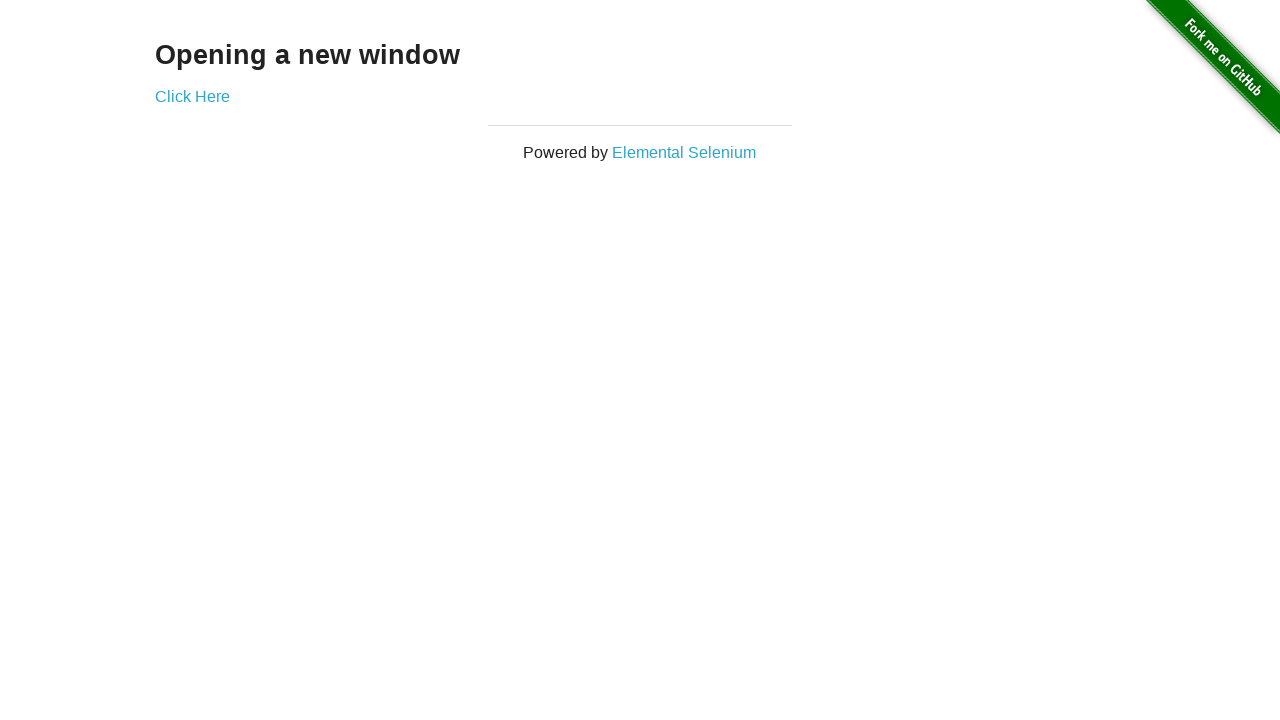

Clicked 'Click Here' link to open new window at (192, 96) on text='Click Here'
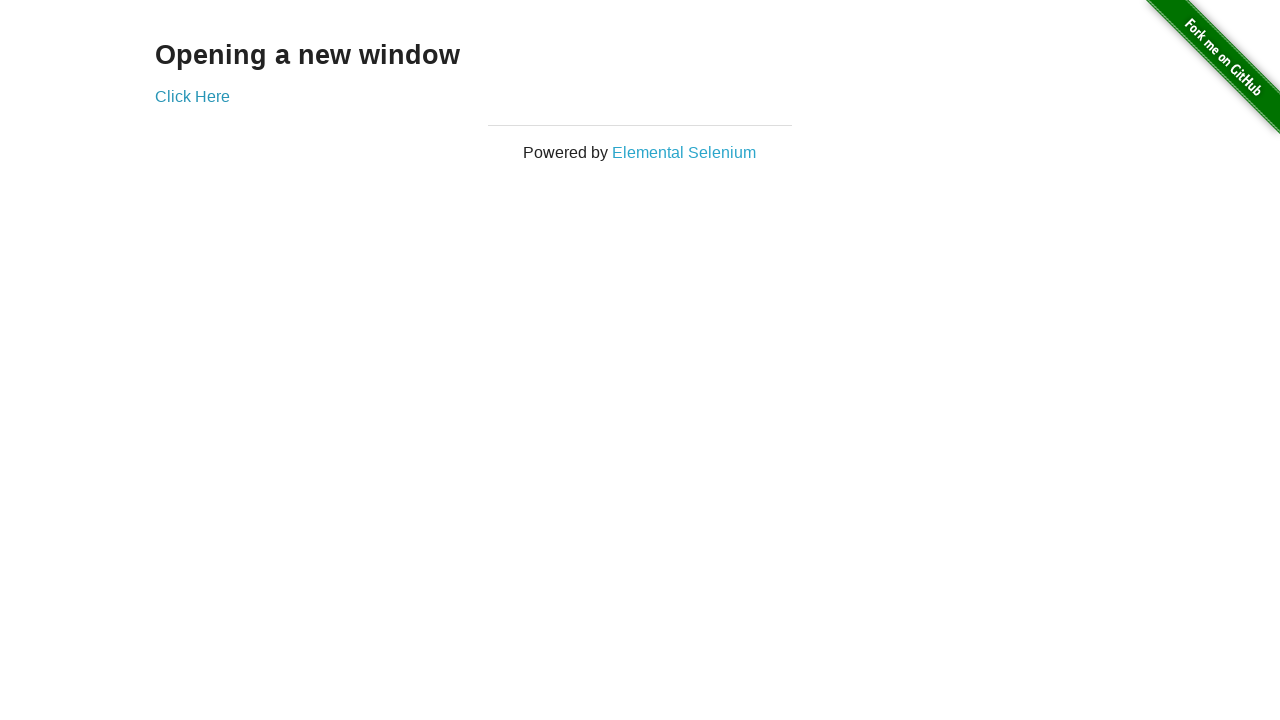

Retrieved text from new window heading
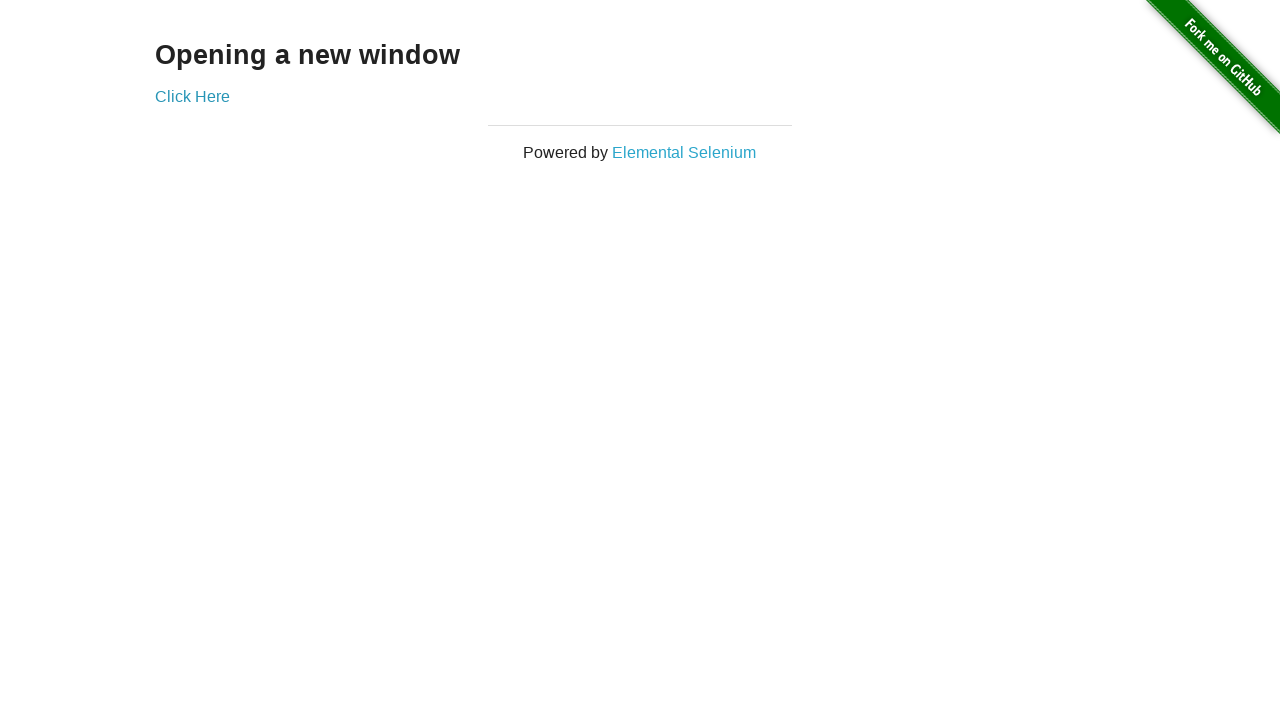

Retrieved text from original window heading
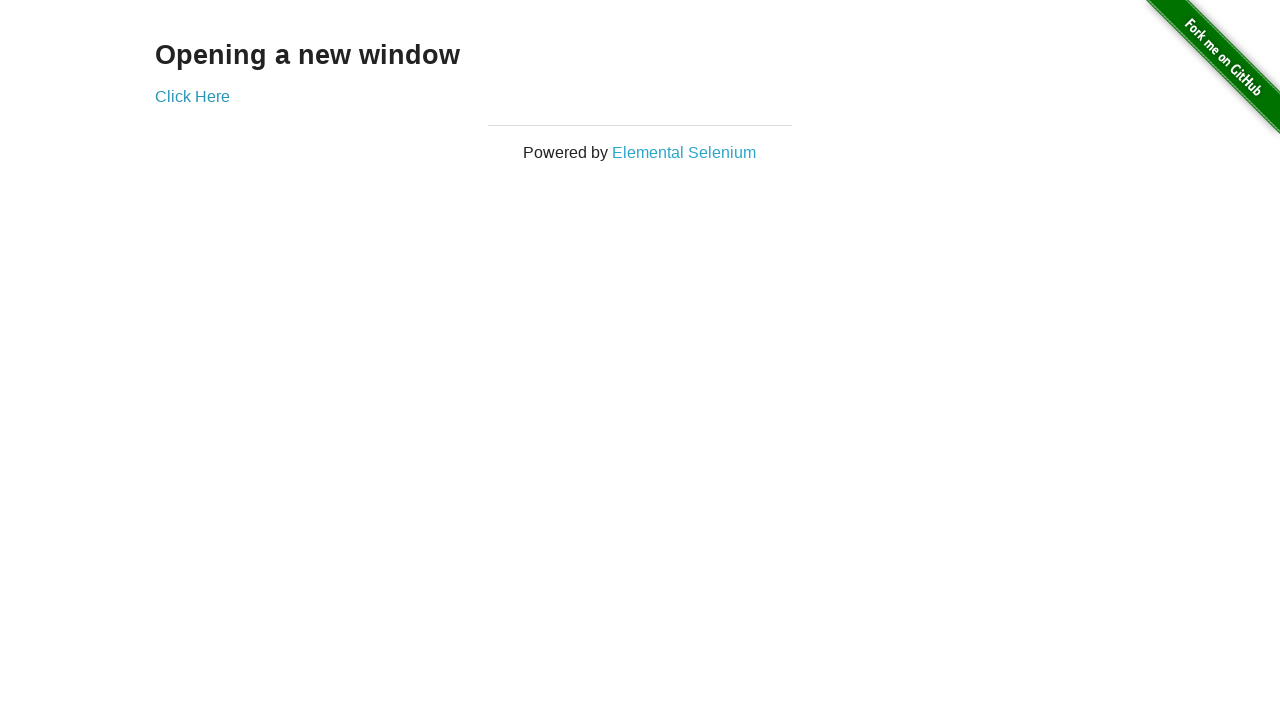

Verified original window displays 'Opening a new window'
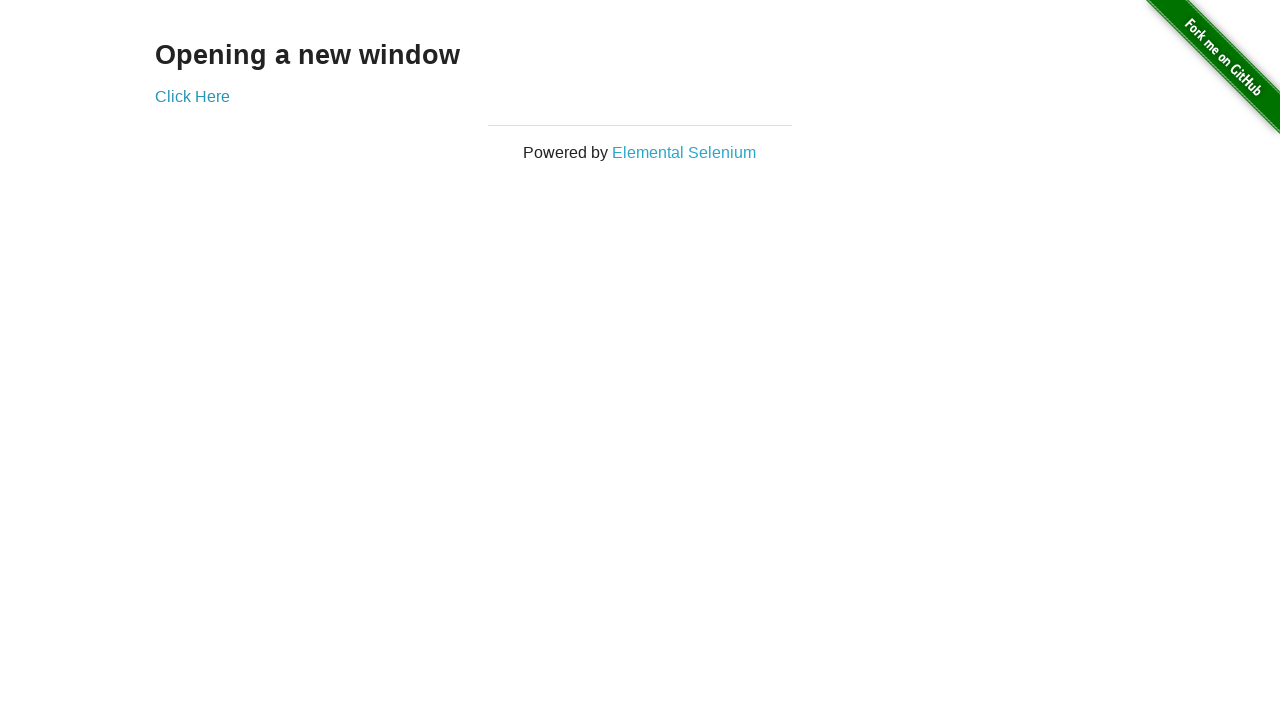

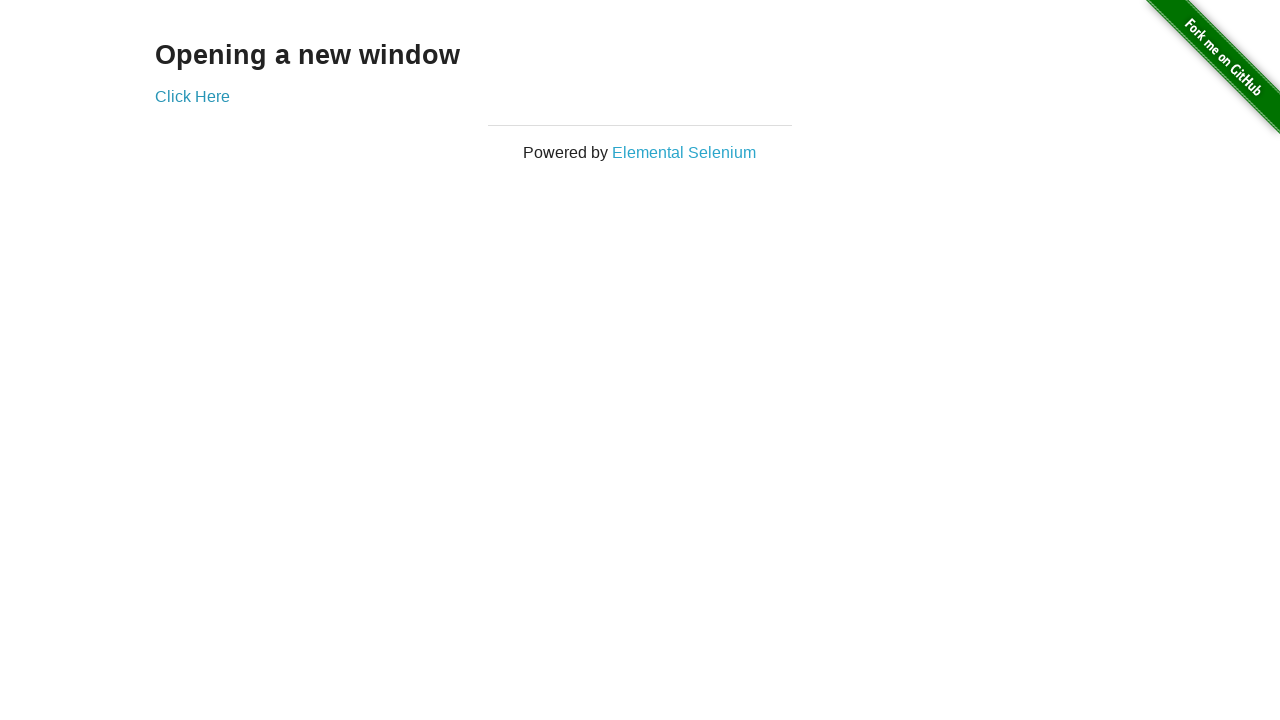